Navigates to a registration form page and verifies the header text and placeholder attribute of the first name input field

Starting URL: https://practice.cydeo.com/registration_form

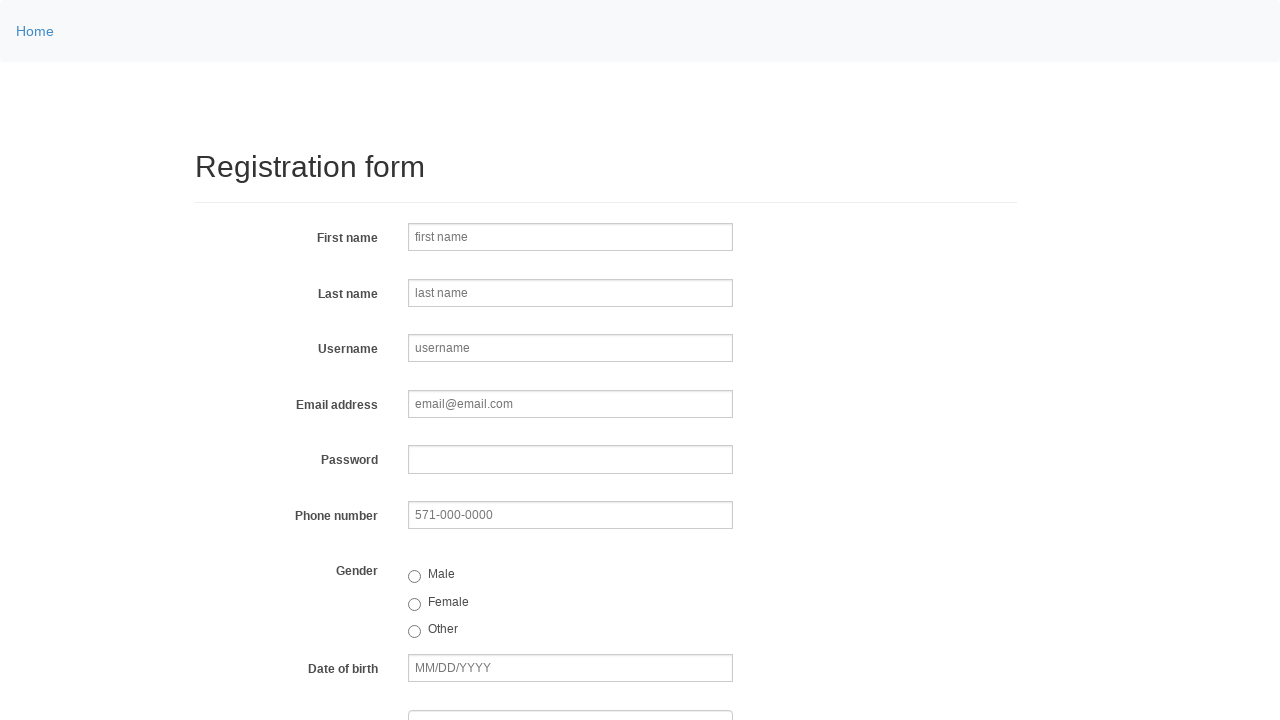

Navigated to registration form page at https://practice.cydeo.com/registration_form
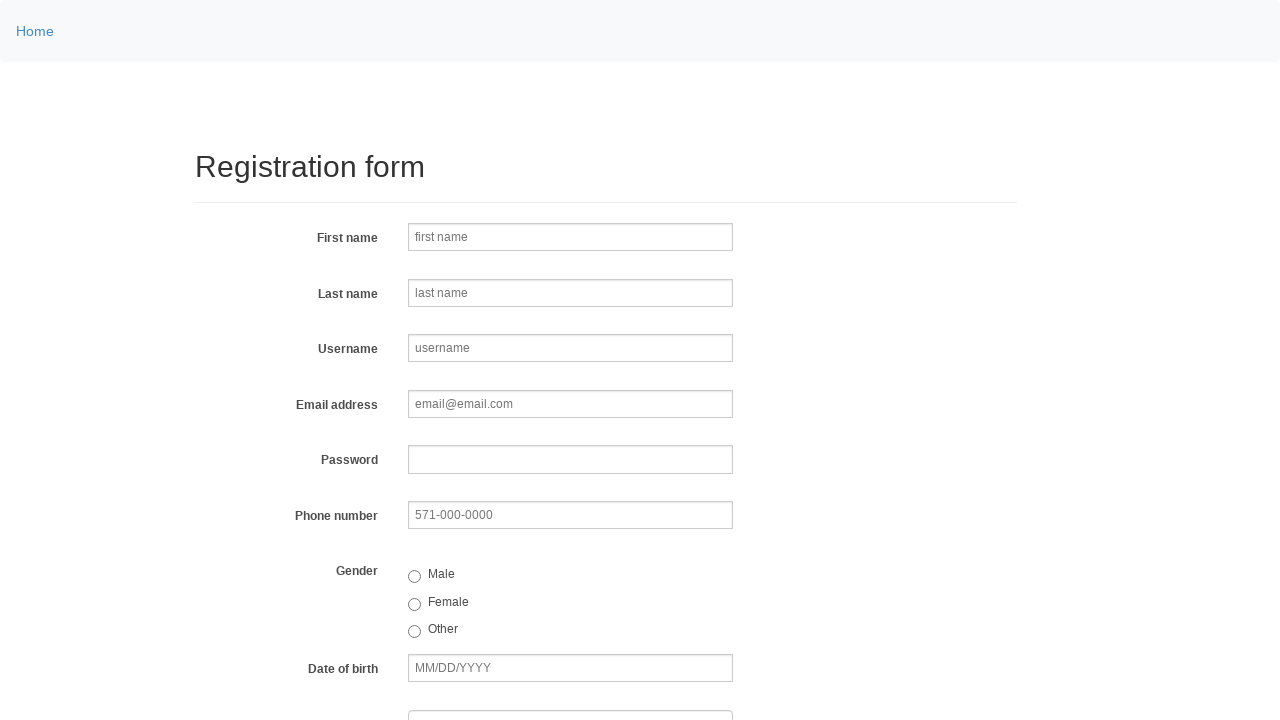

Located h2 header element
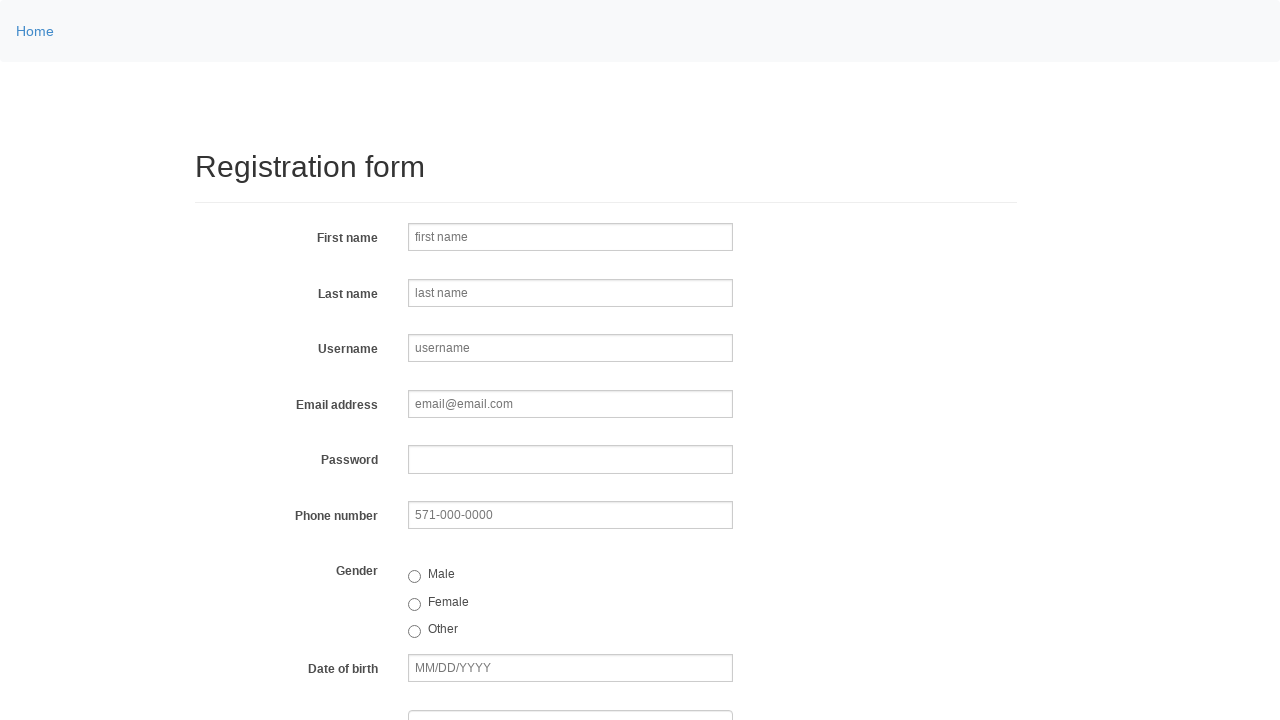

Retrieved header text content
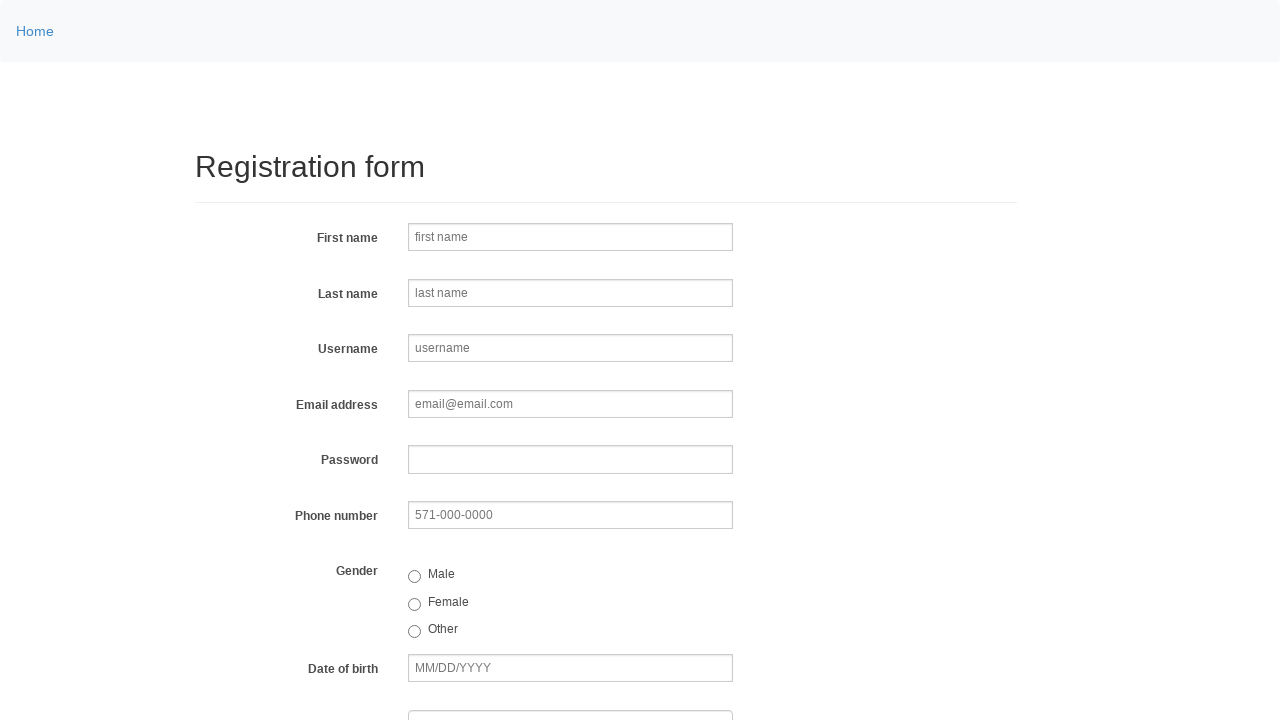

Verified header text is 'Registration form'
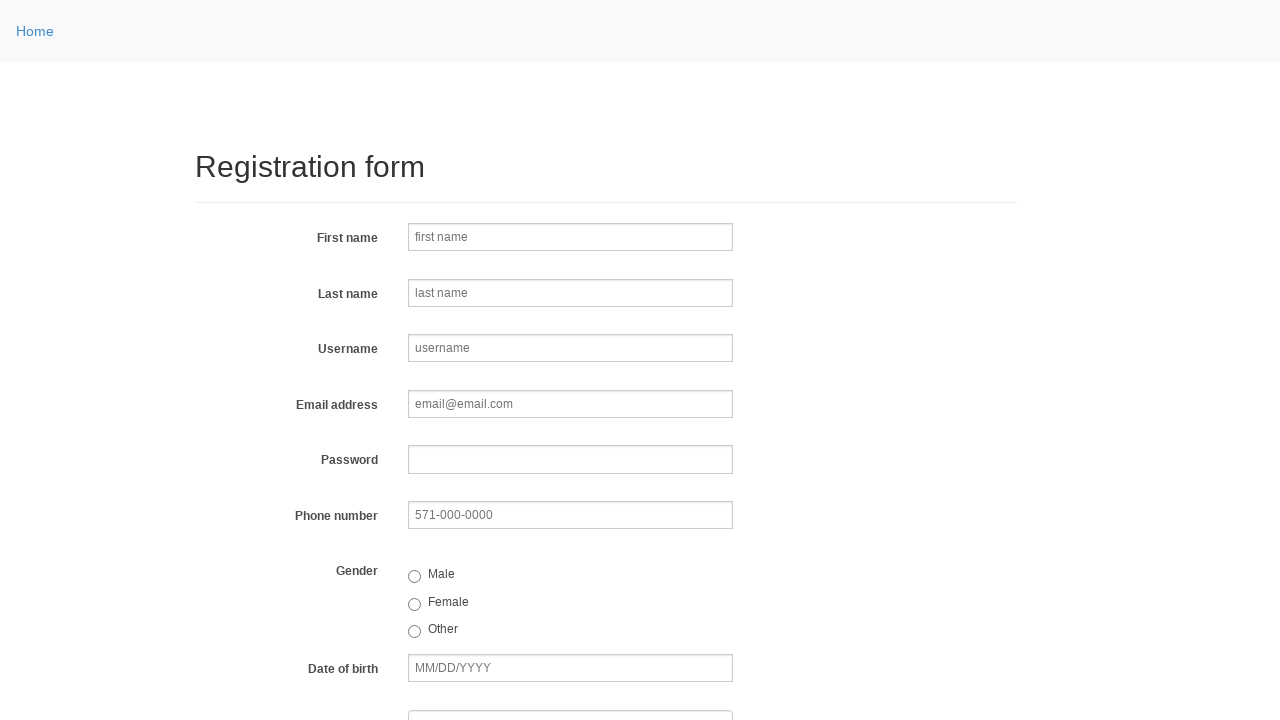

Located first name input field with class 'form-control'
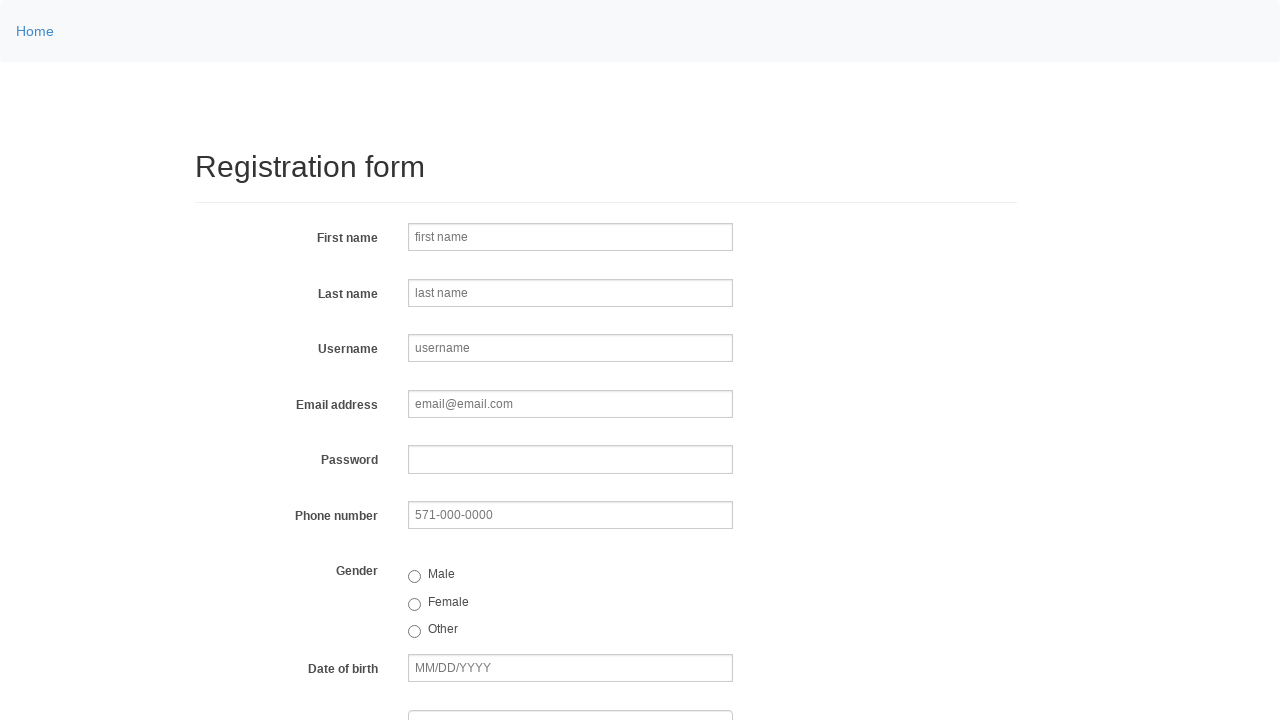

Retrieved placeholder attribute value from first name input field
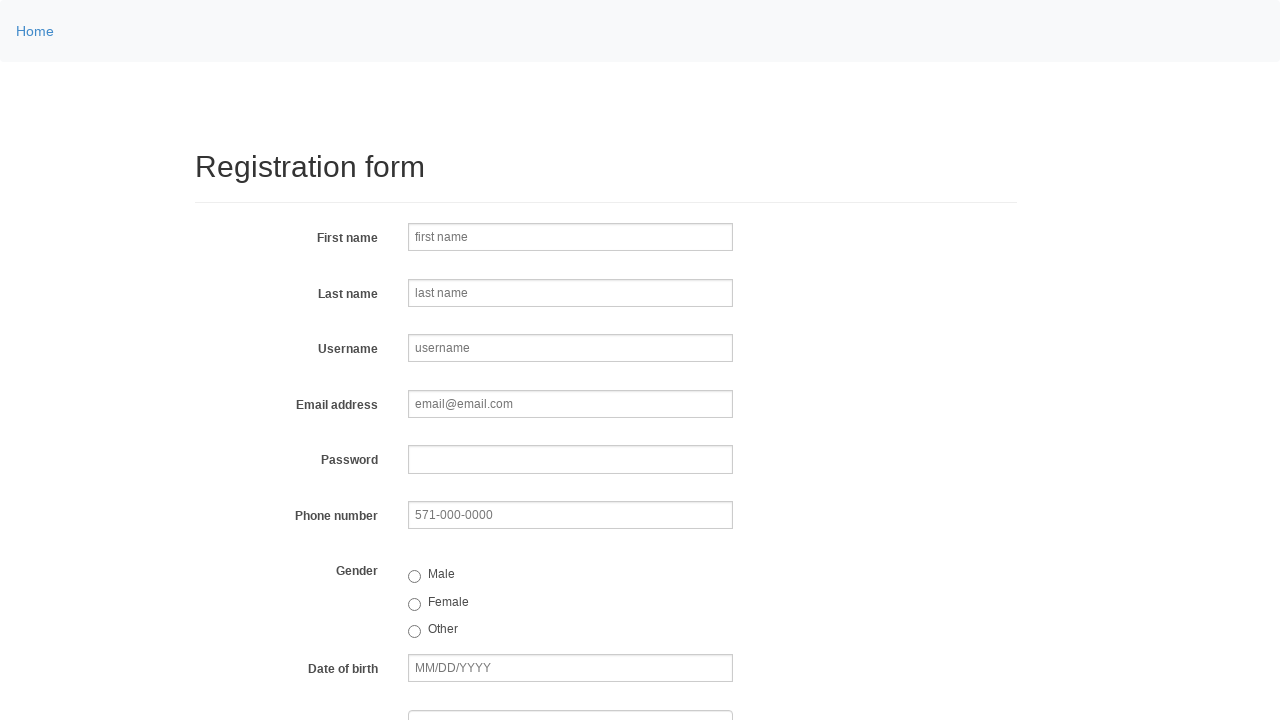

Verified placeholder attribute is 'first name'
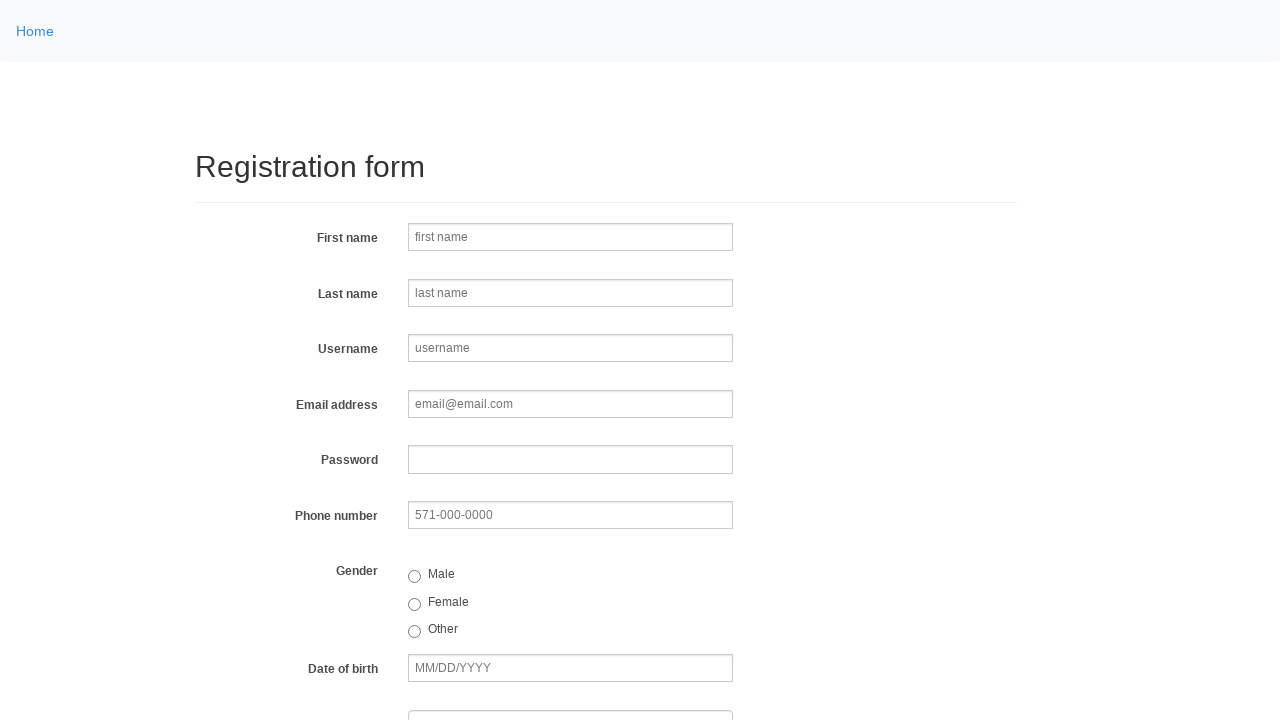

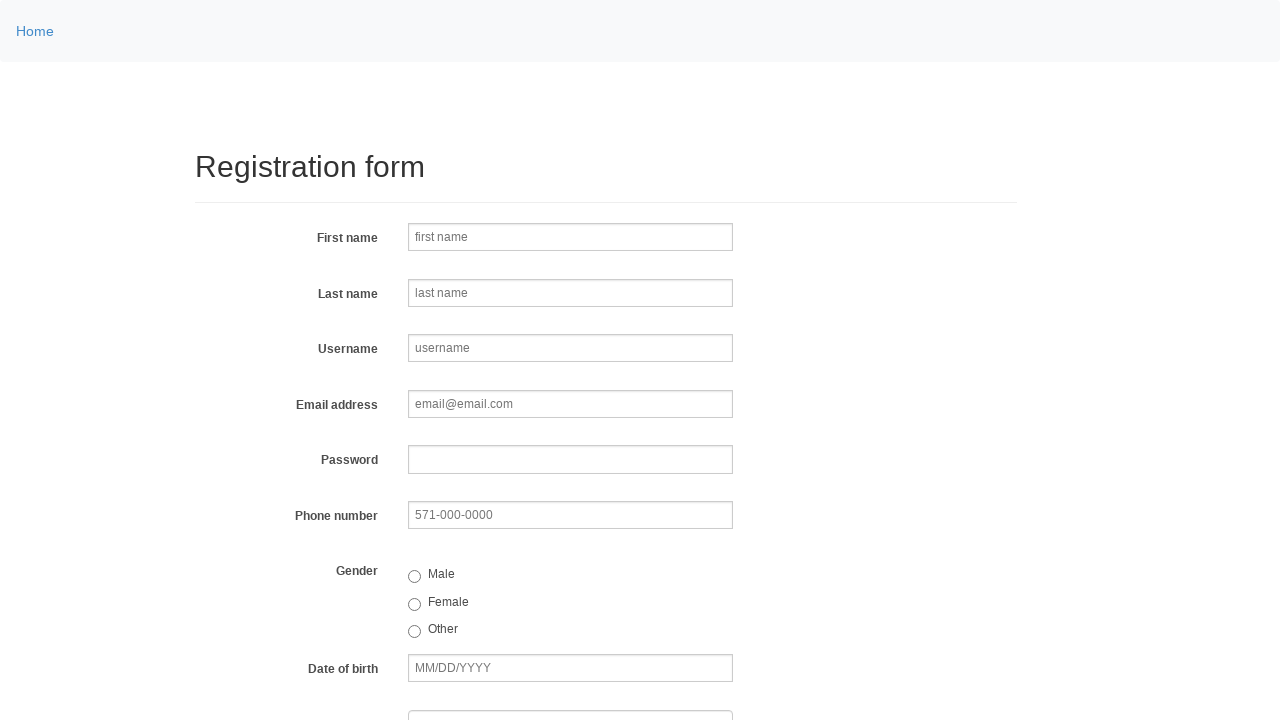